Simply navigates to the Advantage Online Shopping homepage with no additional actions

Starting URL: http://advantageonlineshopping.com/#/

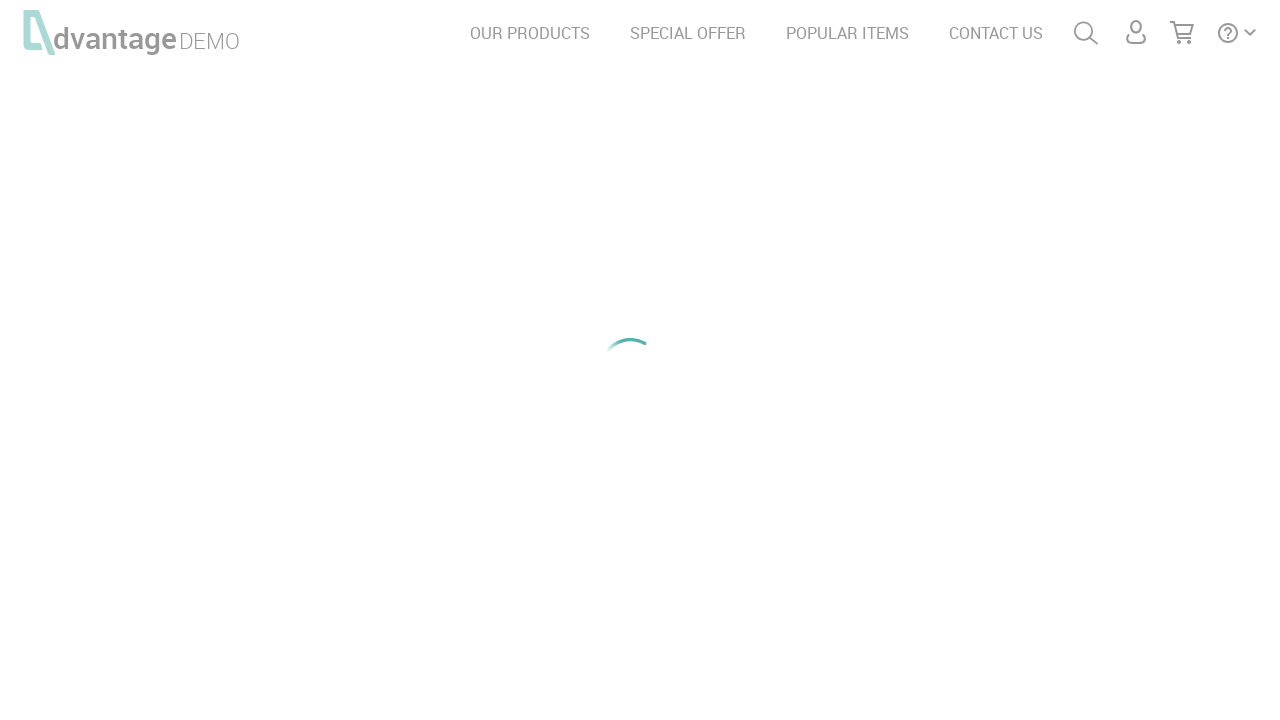

Navigated to Advantage Online Shopping homepage
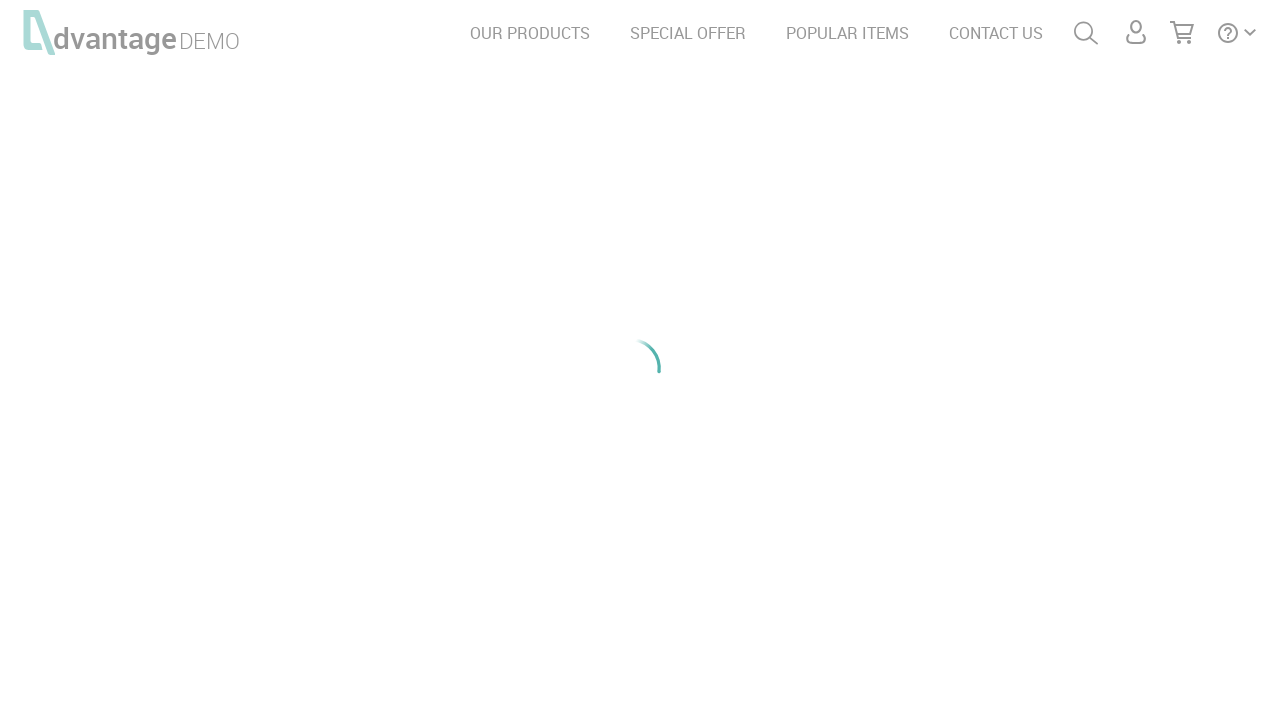

Page DOM content loaded
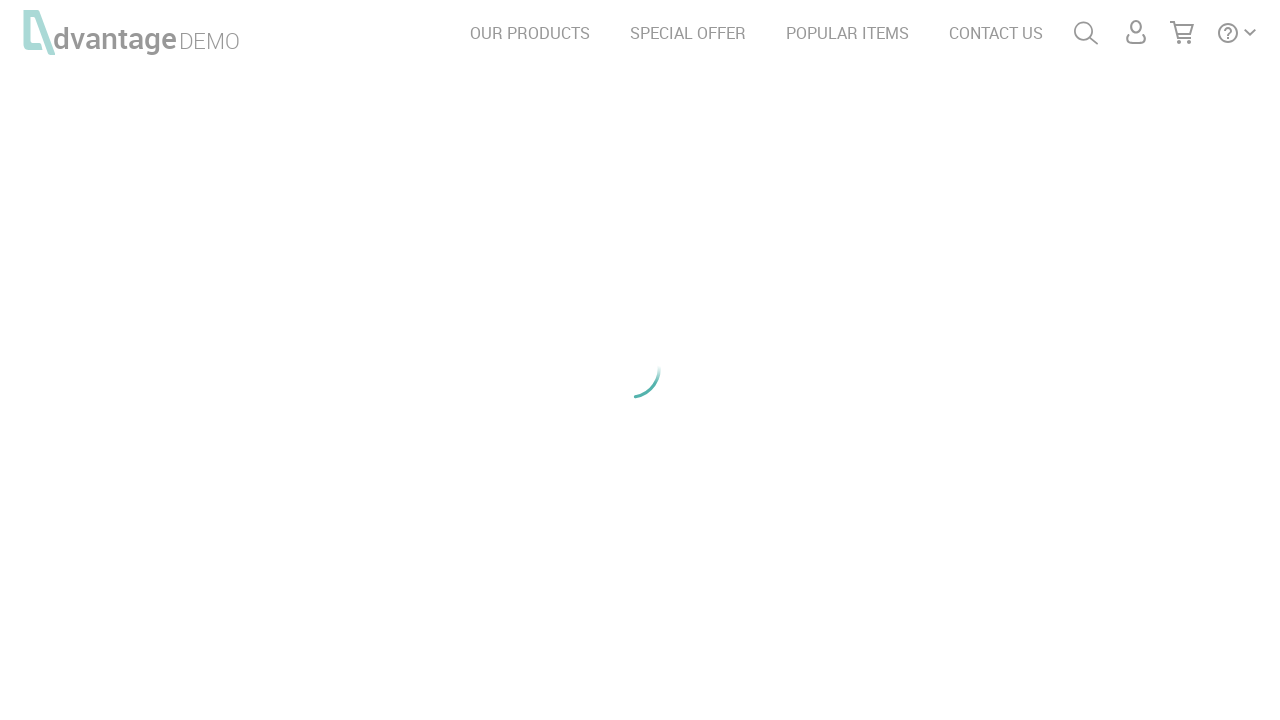

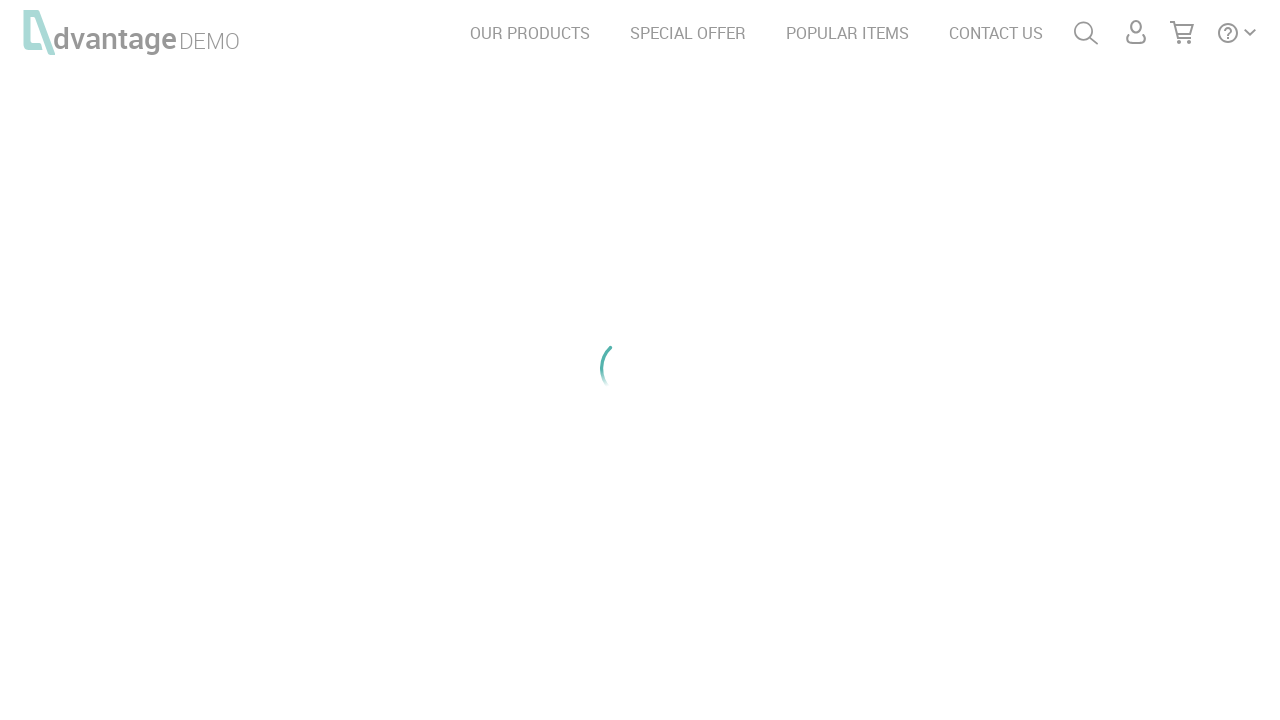